Tests keyboard and mouse input functionality by filling a name field and clicking a button on a form

Starting URL: https://formy-project.herokuapp.com/keypress

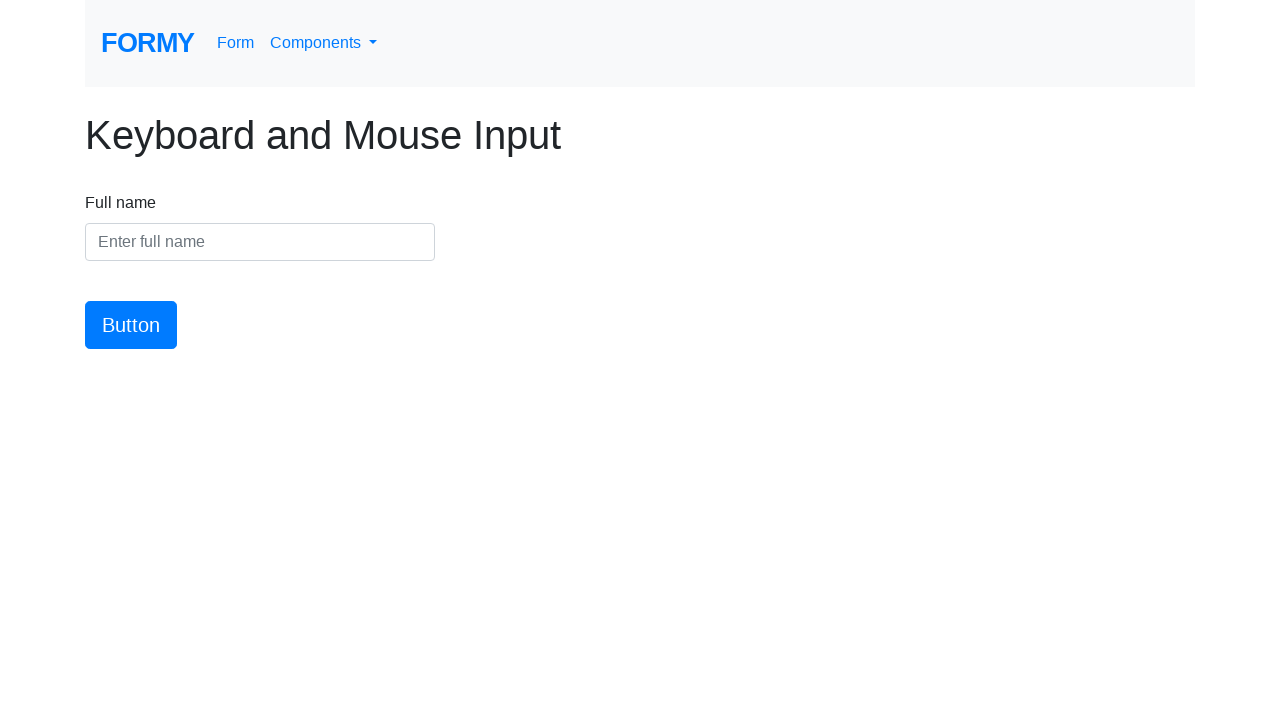

Clicked on the name field at (260, 242) on #name
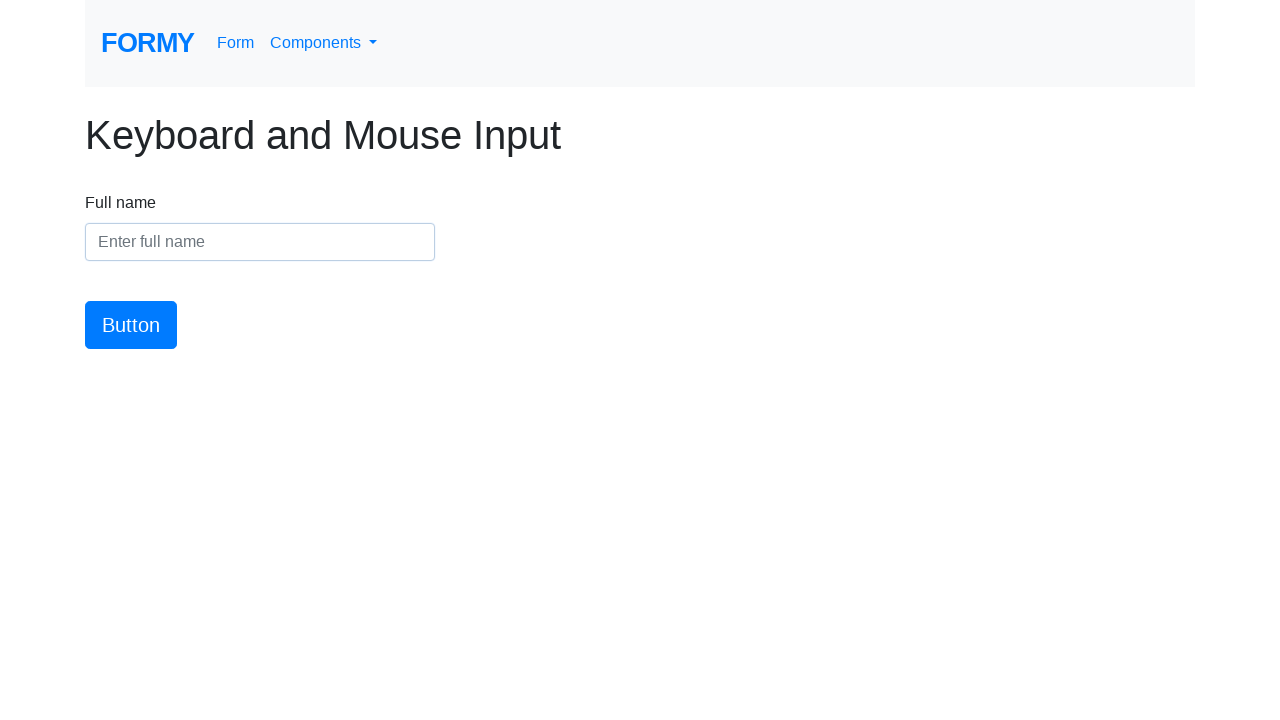

Filled name field with 'Cookie dude' on #name
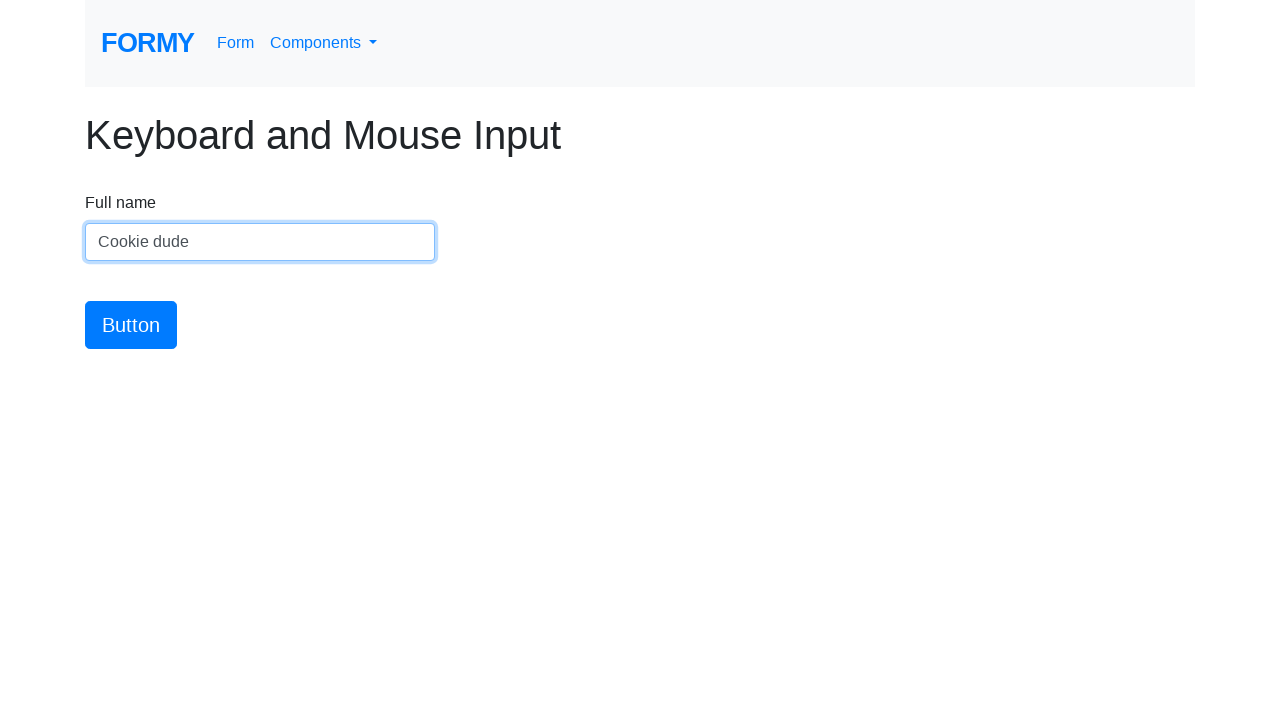

Clicked the submit button at (131, 325) on #button
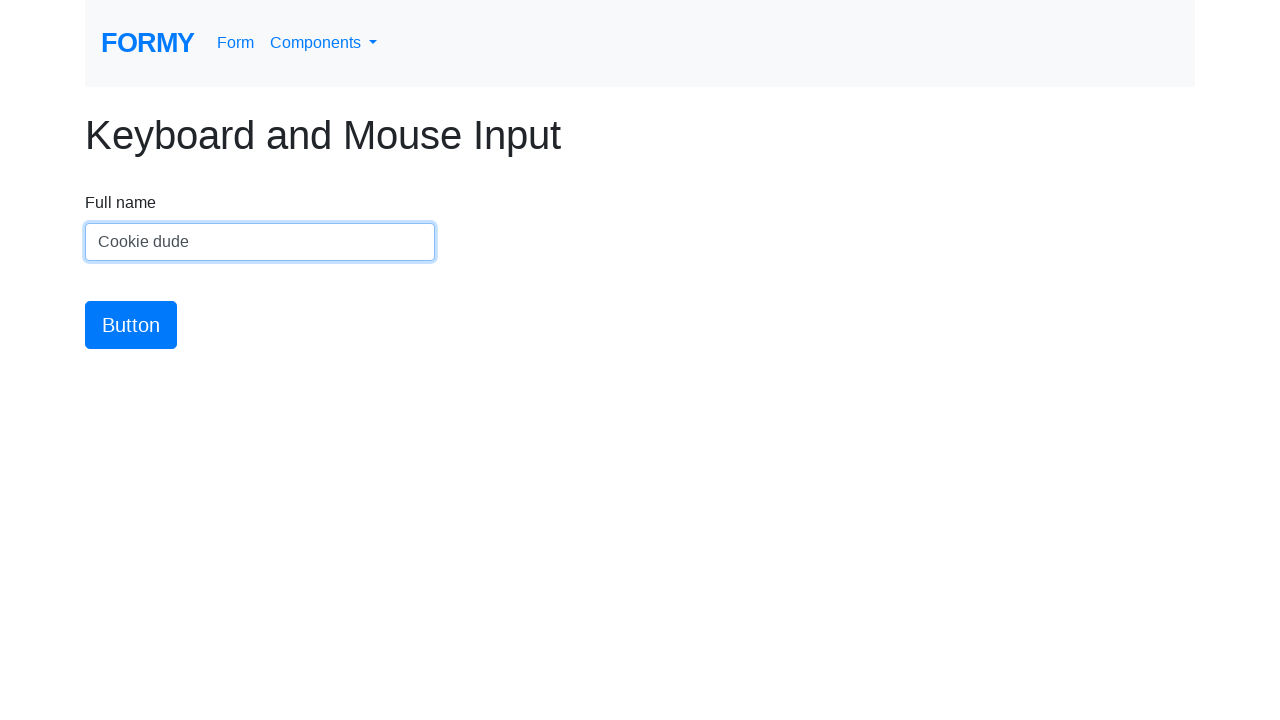

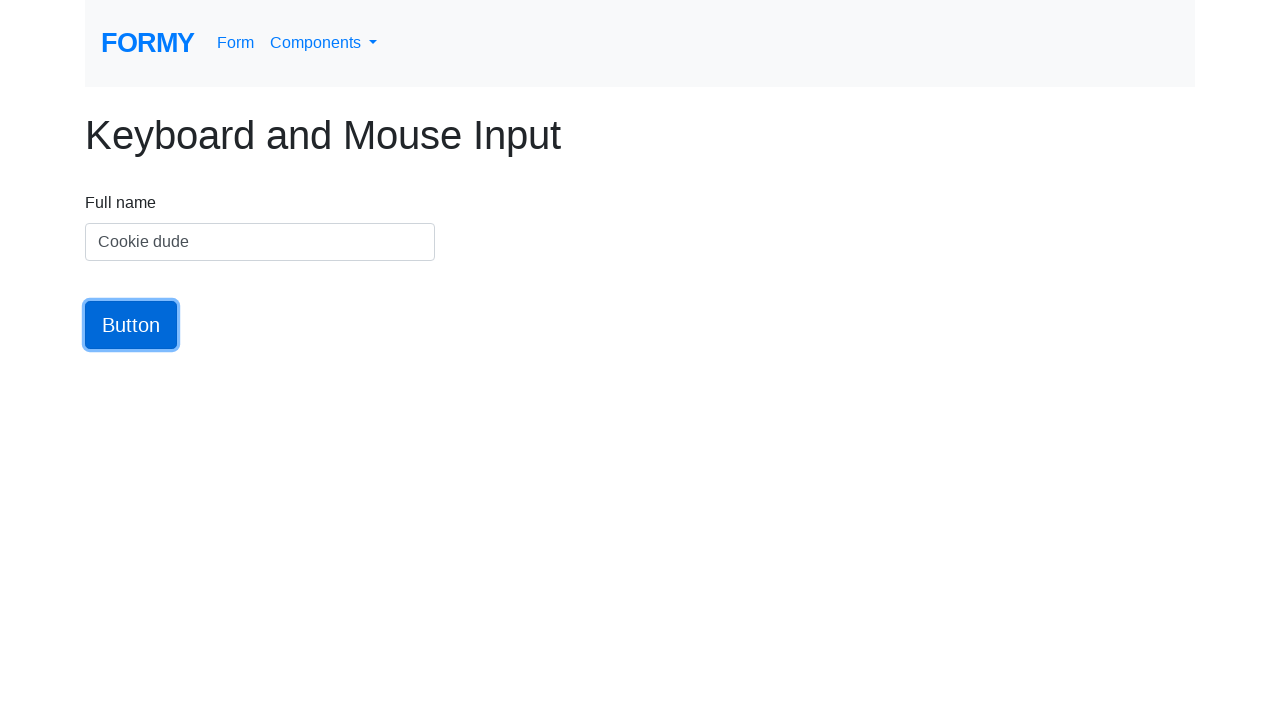